Tests the room rental search functionality by selecting property type (Flat), subcategory, and location from dropdown menus, then clicking the search button

Starting URL: https://eroomrent.in/index.php

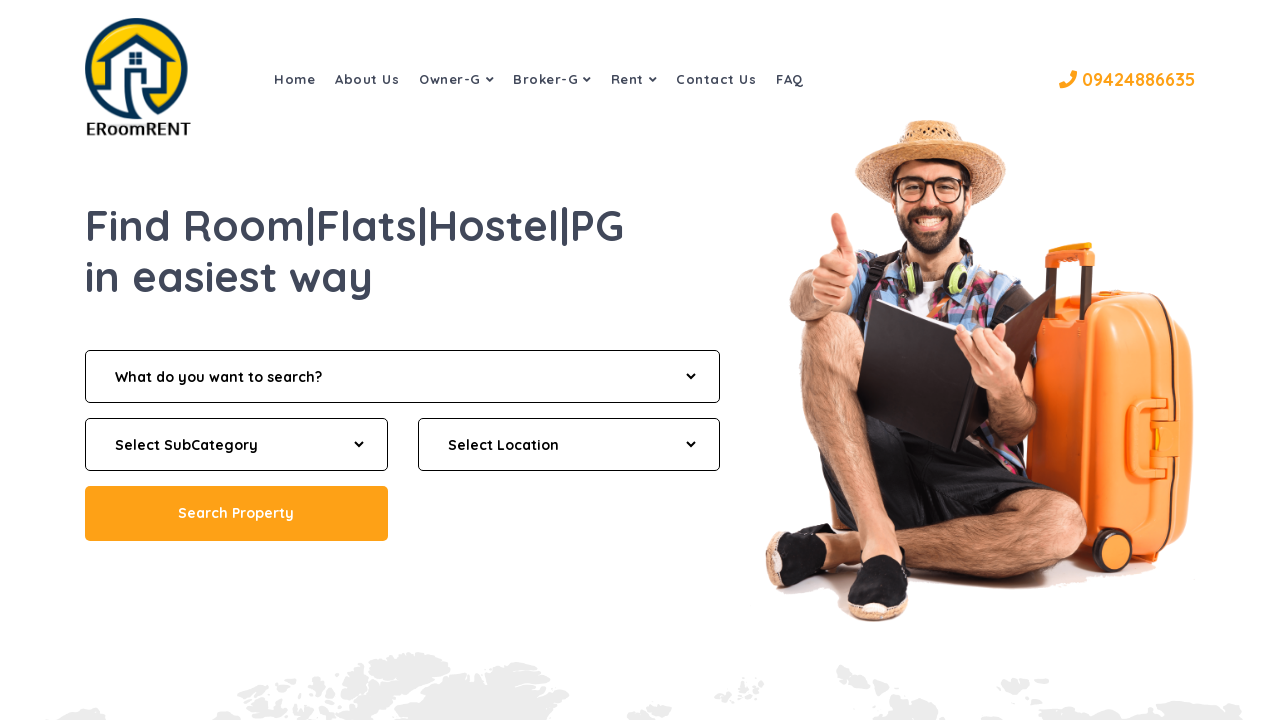

Selected 'Flat' from property type dropdown on select[name='ddlcat']
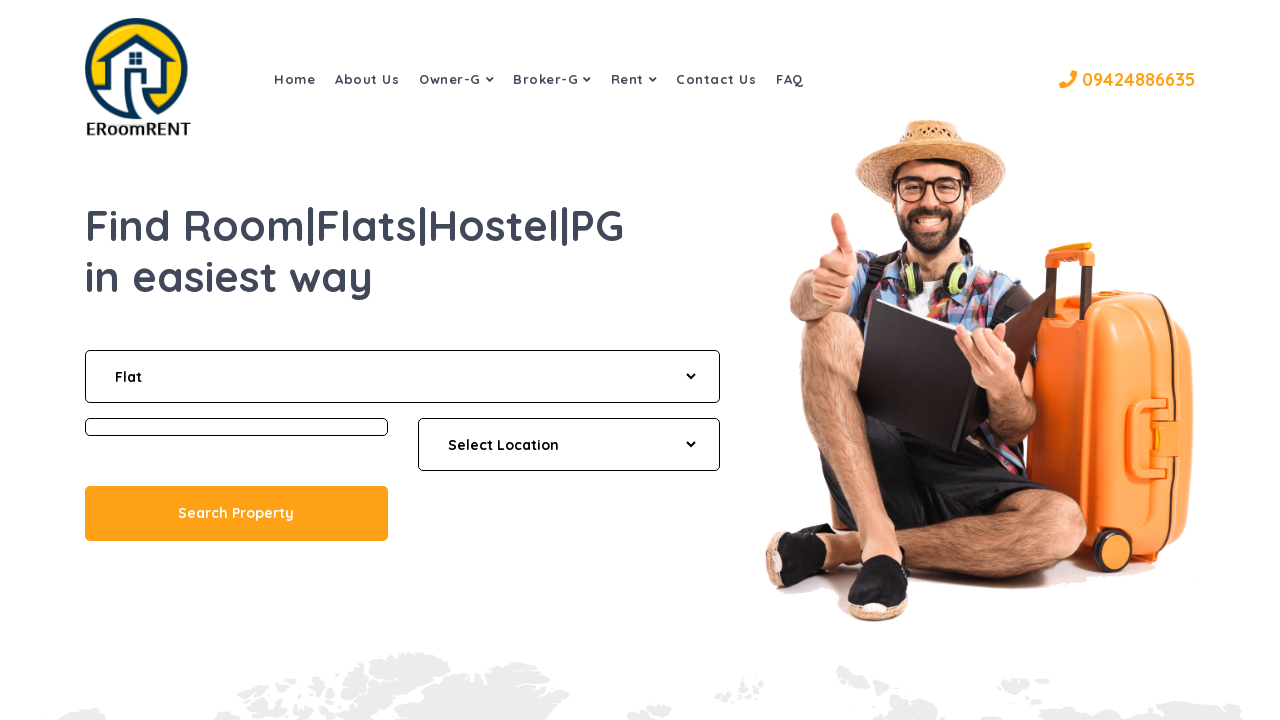

Subcategory dropdown loaded
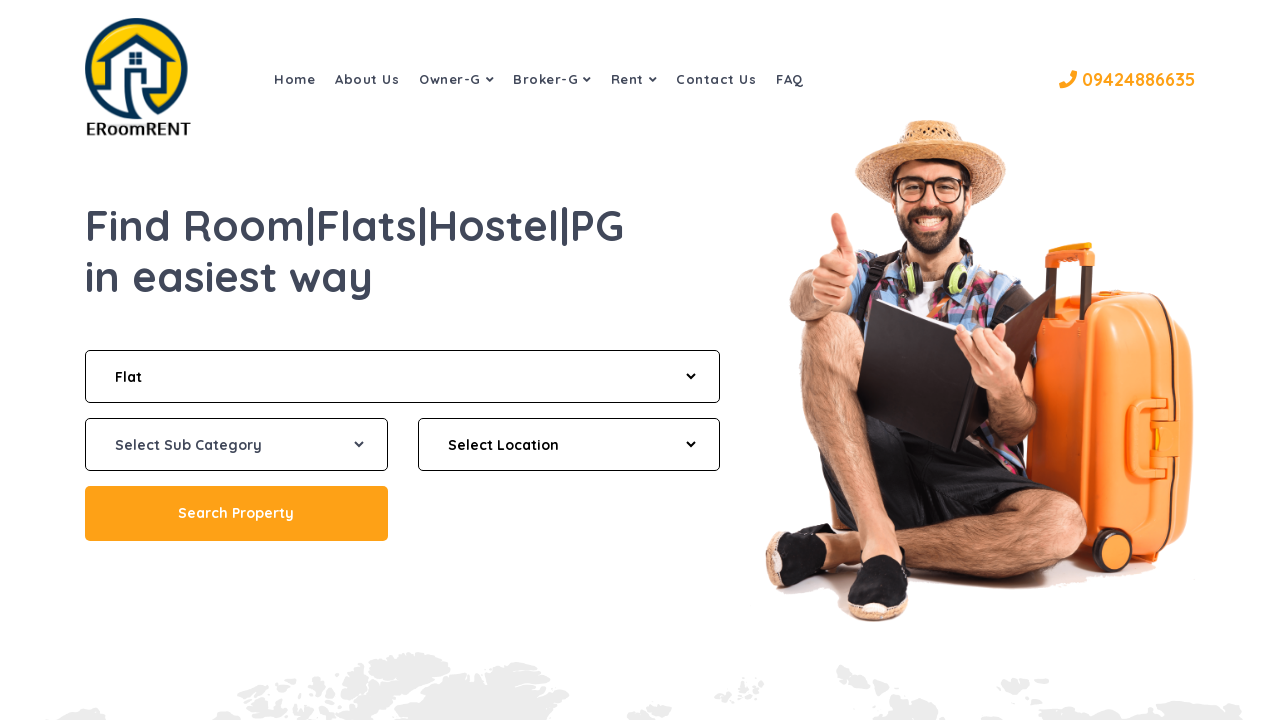

Selected second option from subcategory dropdown on #subcat
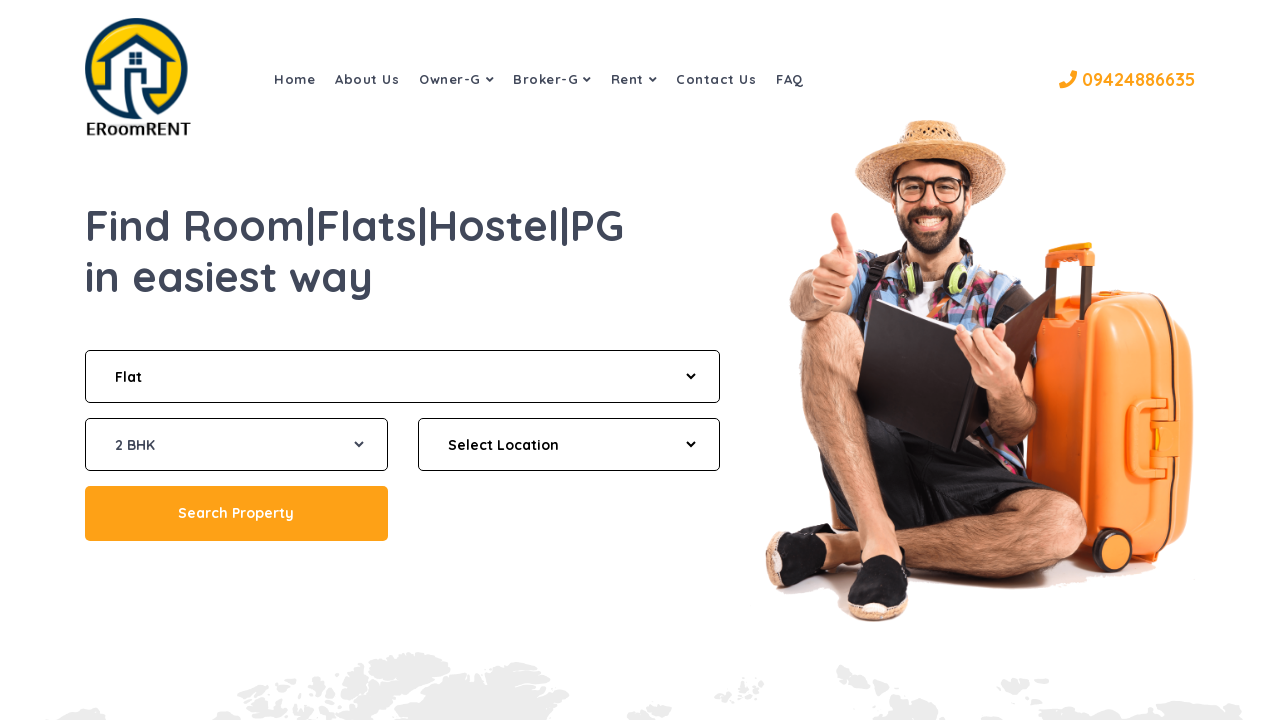

Location dropdown loaded
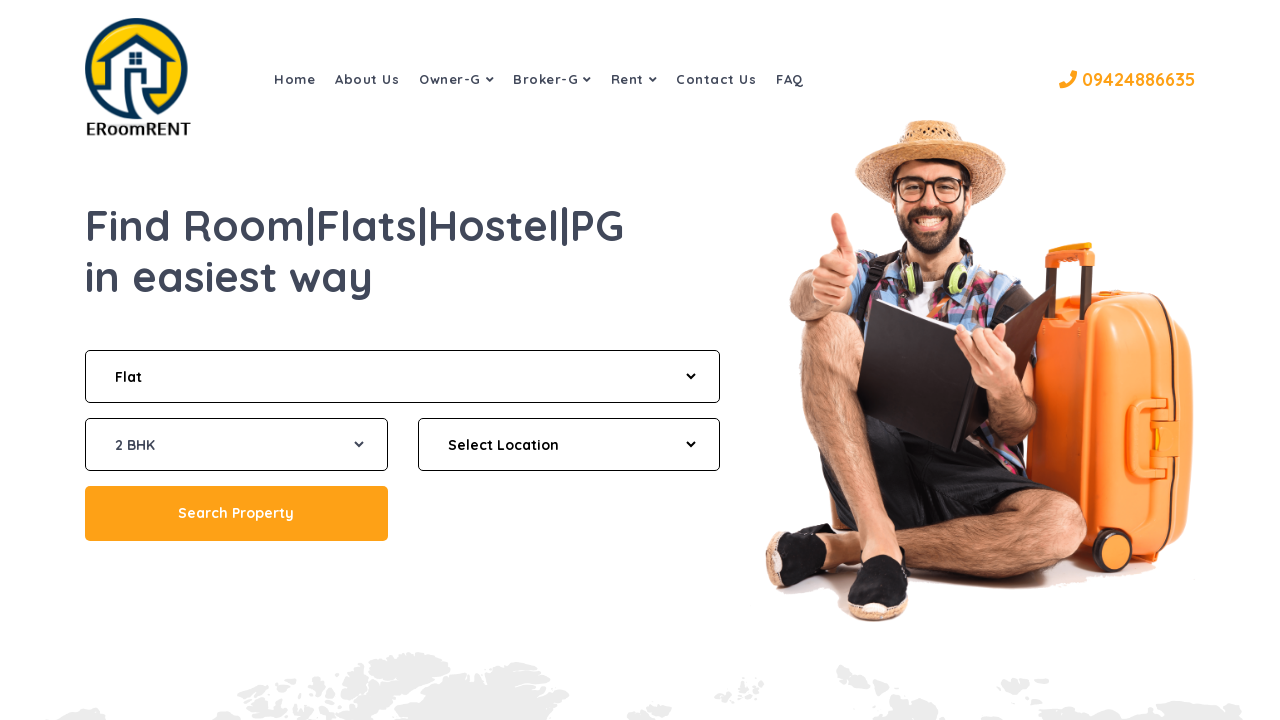

Selected second option from location dropdown on #location
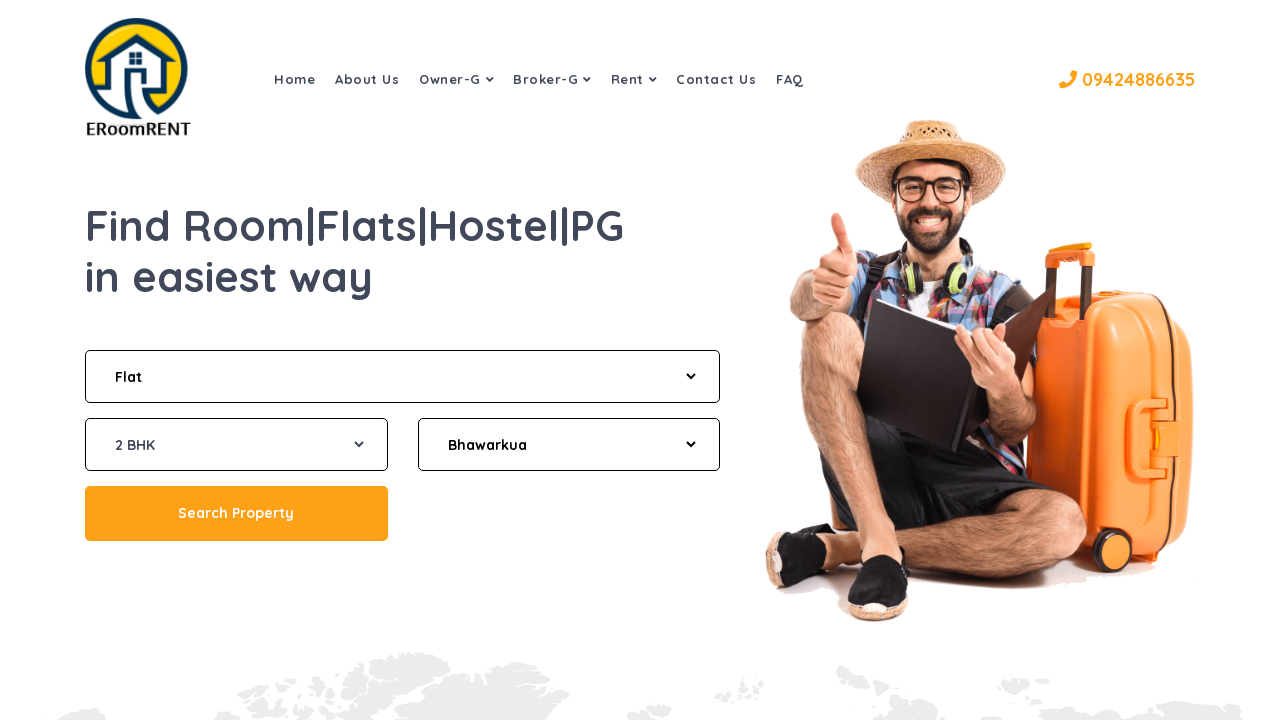

Clicked search button to initiate room rental search at (236, 514) on .btn-one
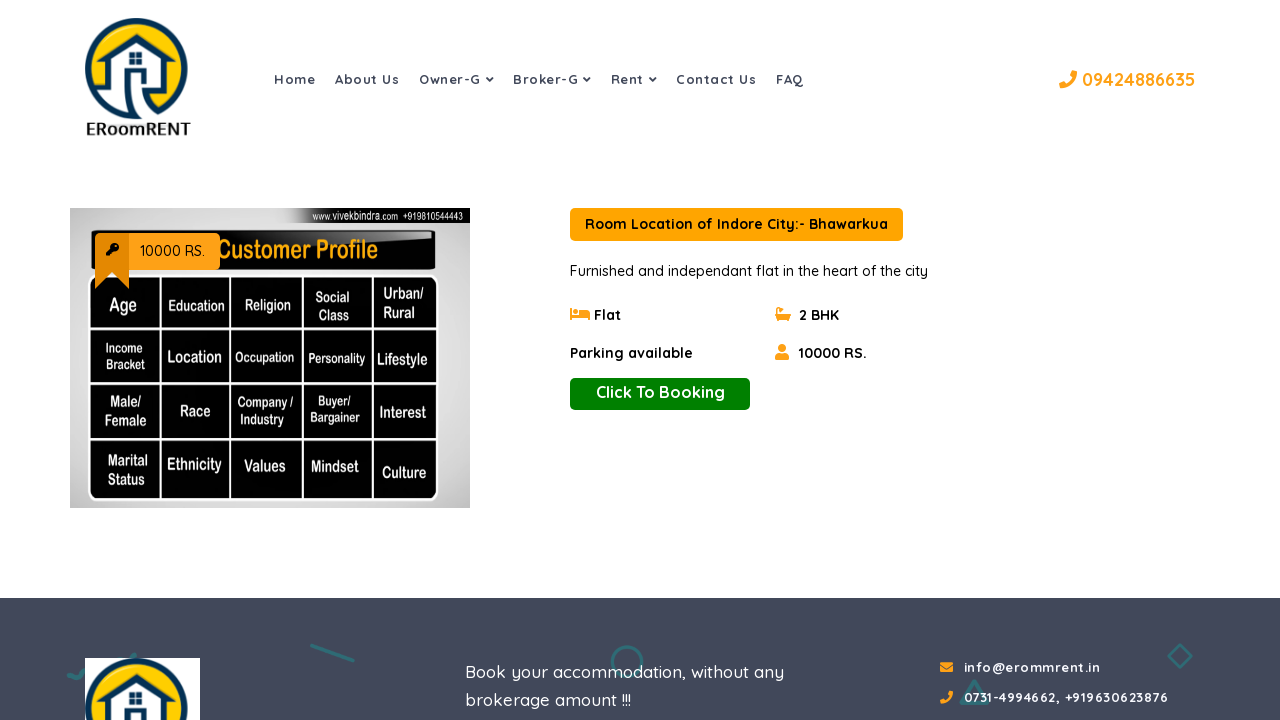

Search results page loaded successfully
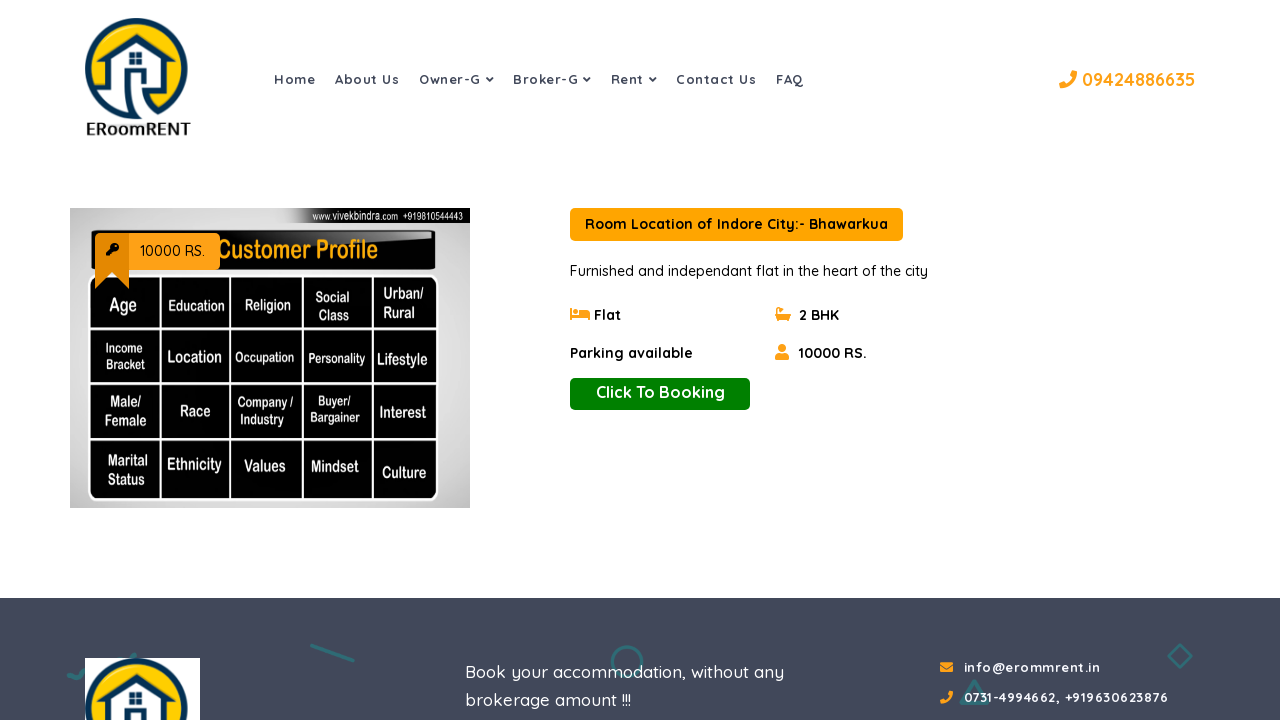

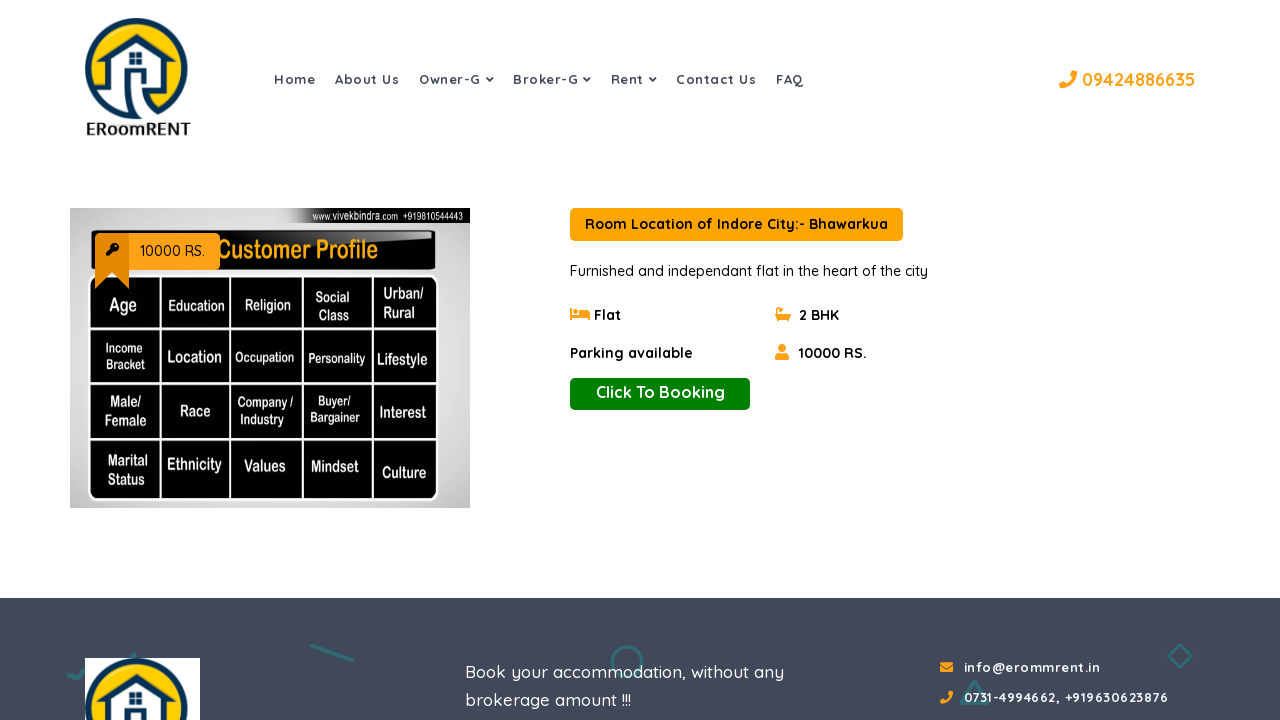